Tests a JavaScript prompt dialog by clicking the prompt button, entering a name, accepting it, and verifying the result contains the entered name

Starting URL: https://the-internet.herokuapp.com/javascript_alerts

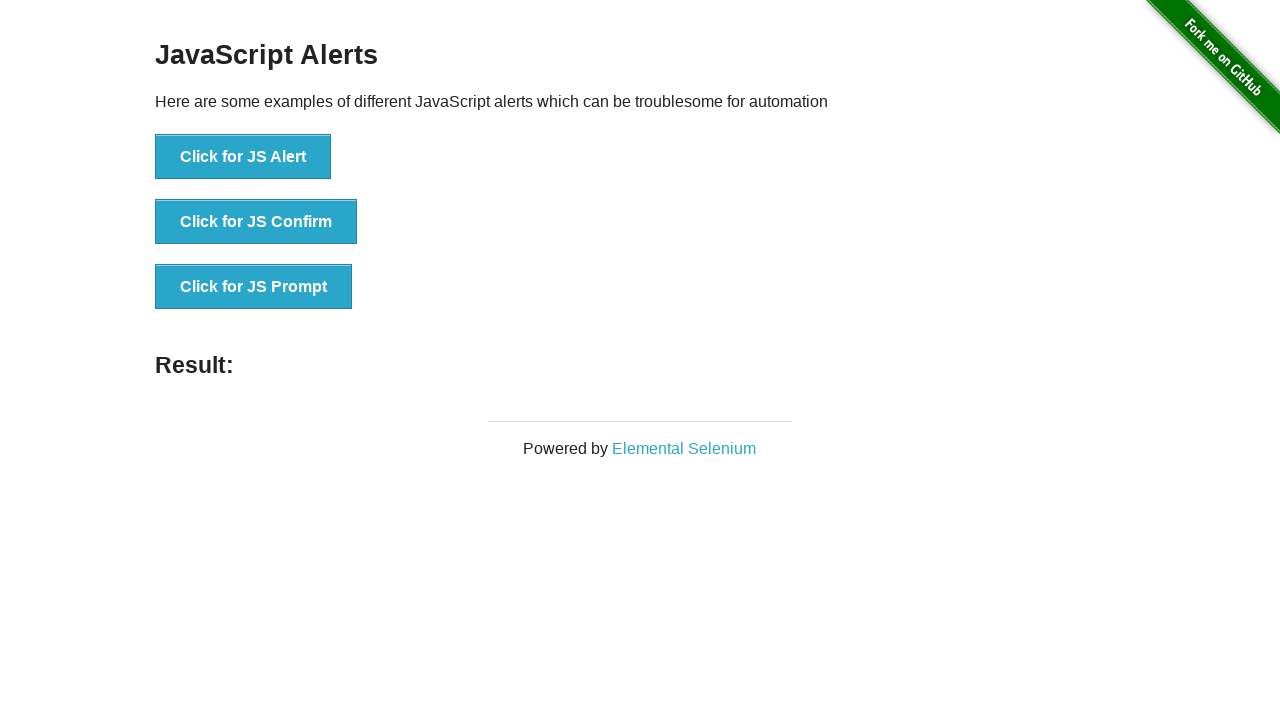

Clicked the JS Prompt button at (254, 287) on xpath=//button[text()='Click for JS Prompt']
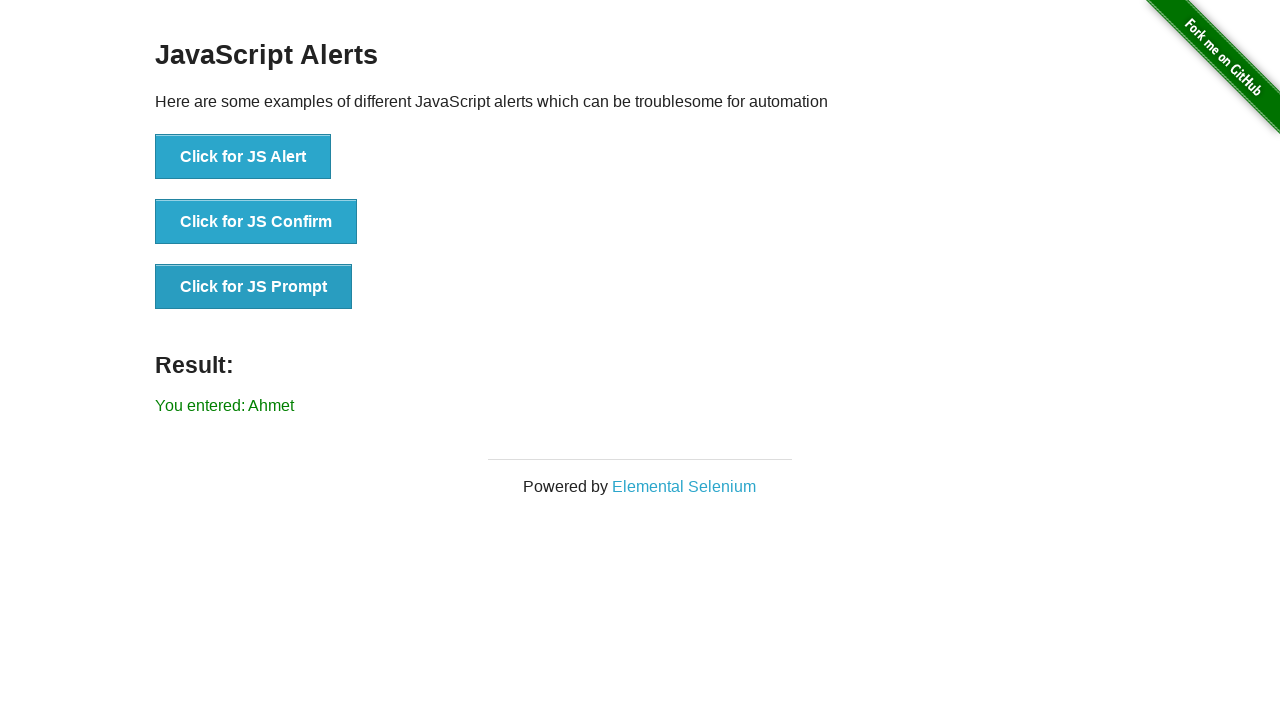

Result element loaded after prompt dialog
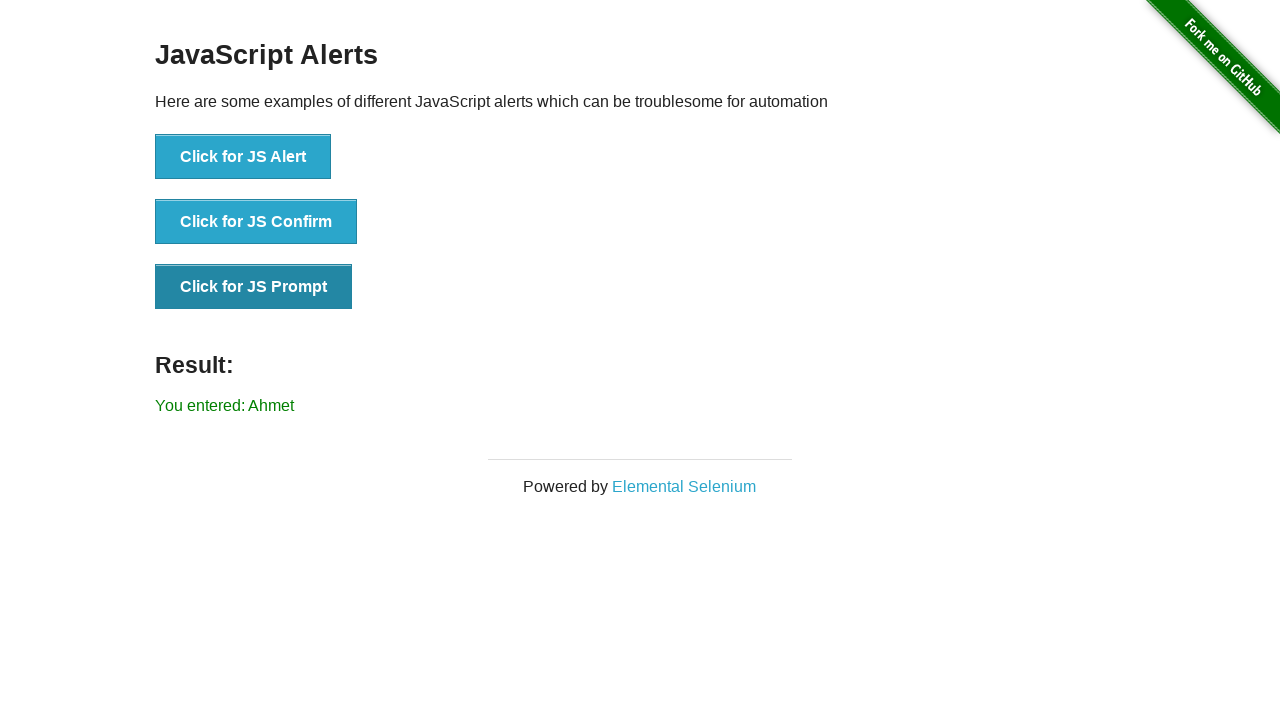

Retrieved result text content
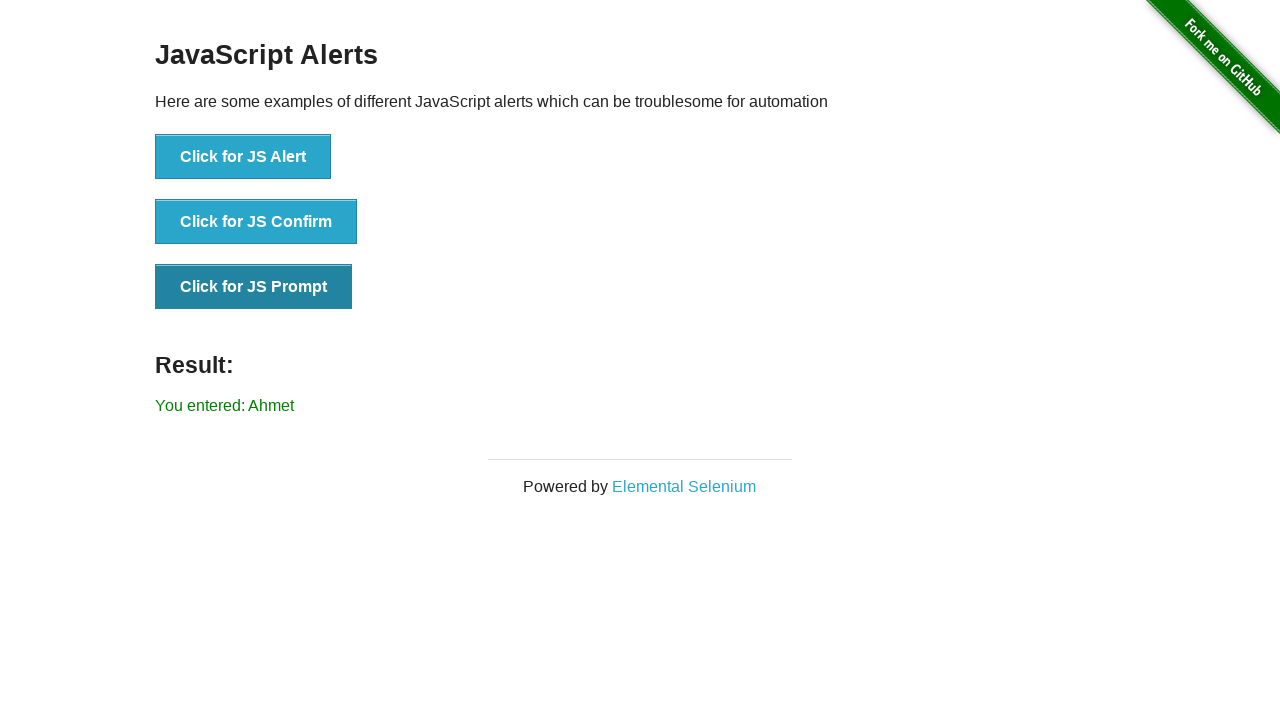

Verified that result text contains 'Ahmet'
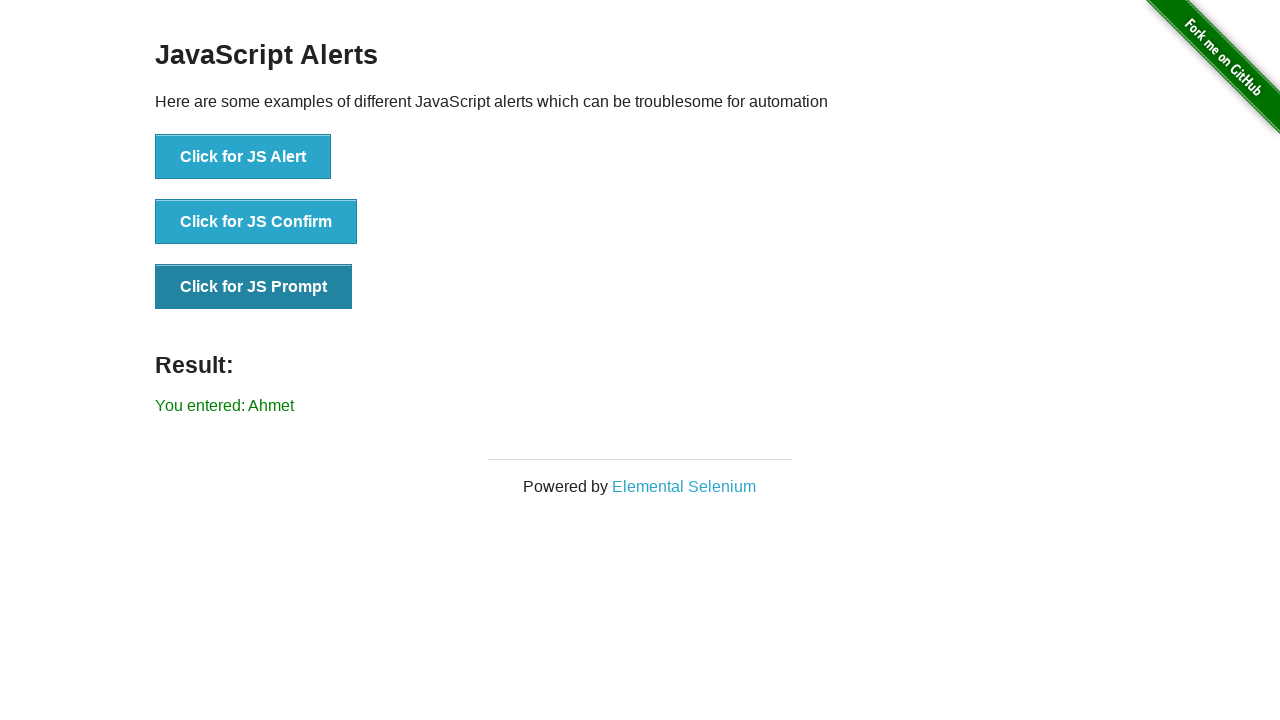

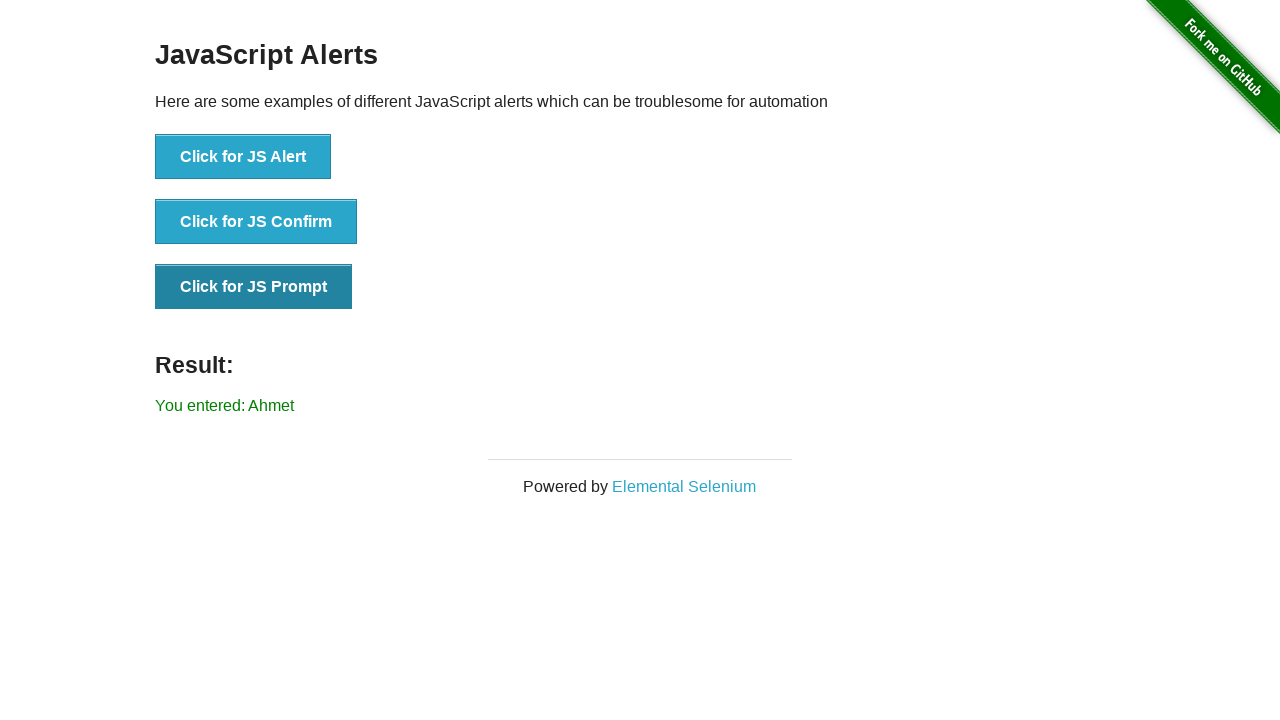